Navigates to a Komo.co.il real estate page showing apartments for sale in Beer Sheva, Israel

Starting URL: https://www.komo.co.il/code/nadlan/apartments-for-sale.asp?nehes=1&cityName=%D7%91%D7%90%D7%A8+%D7%A9%D7%91%D7%A2

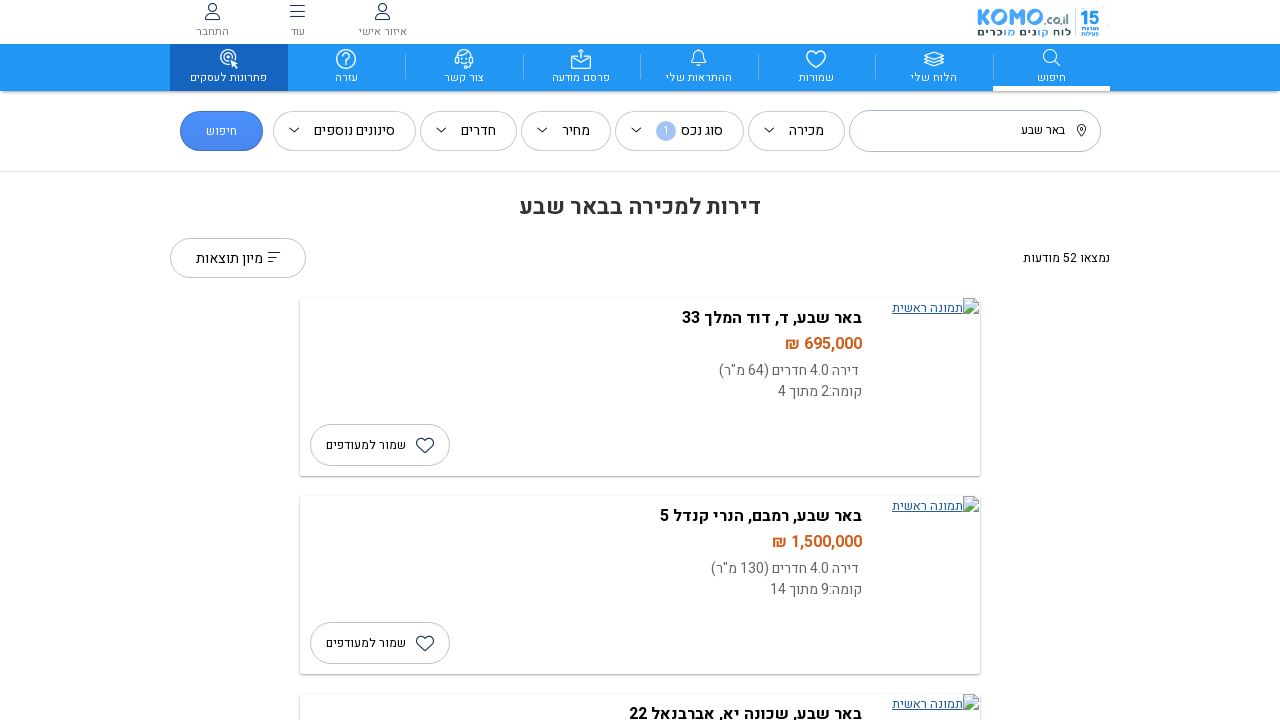

Waited for Komo.co.il apartments listing page to load (Beer Sheva, apartments for sale)
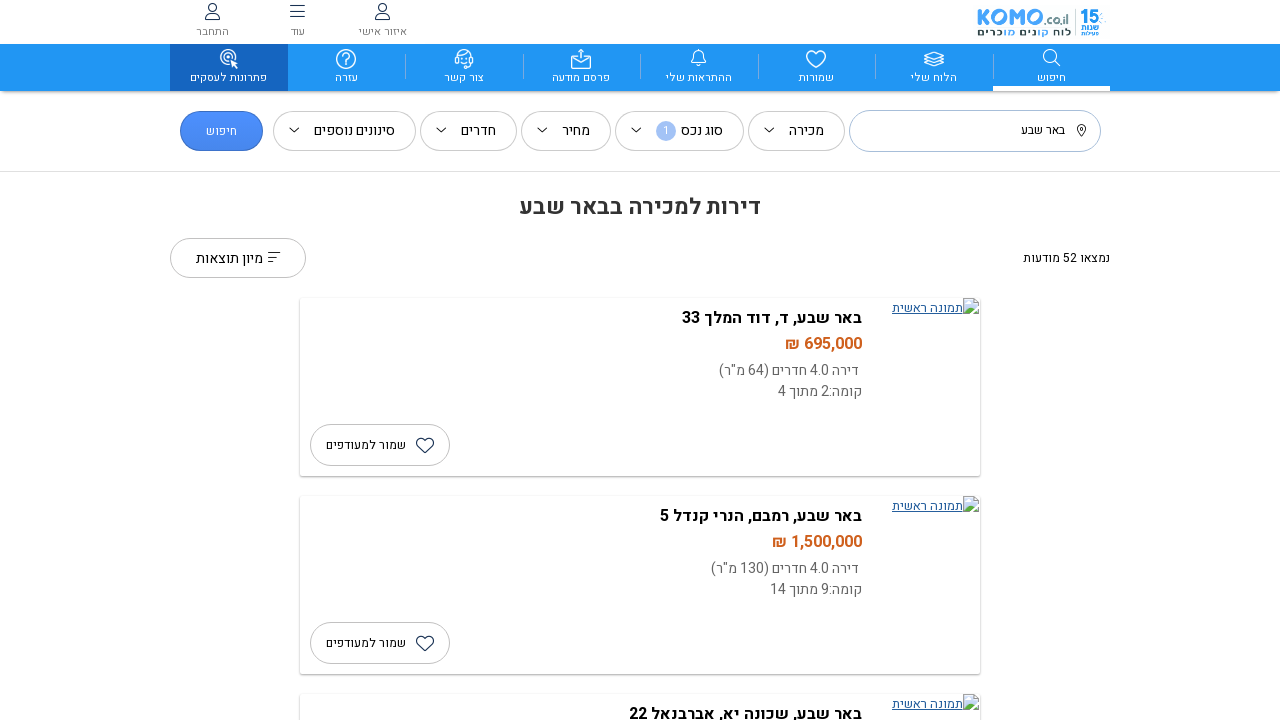

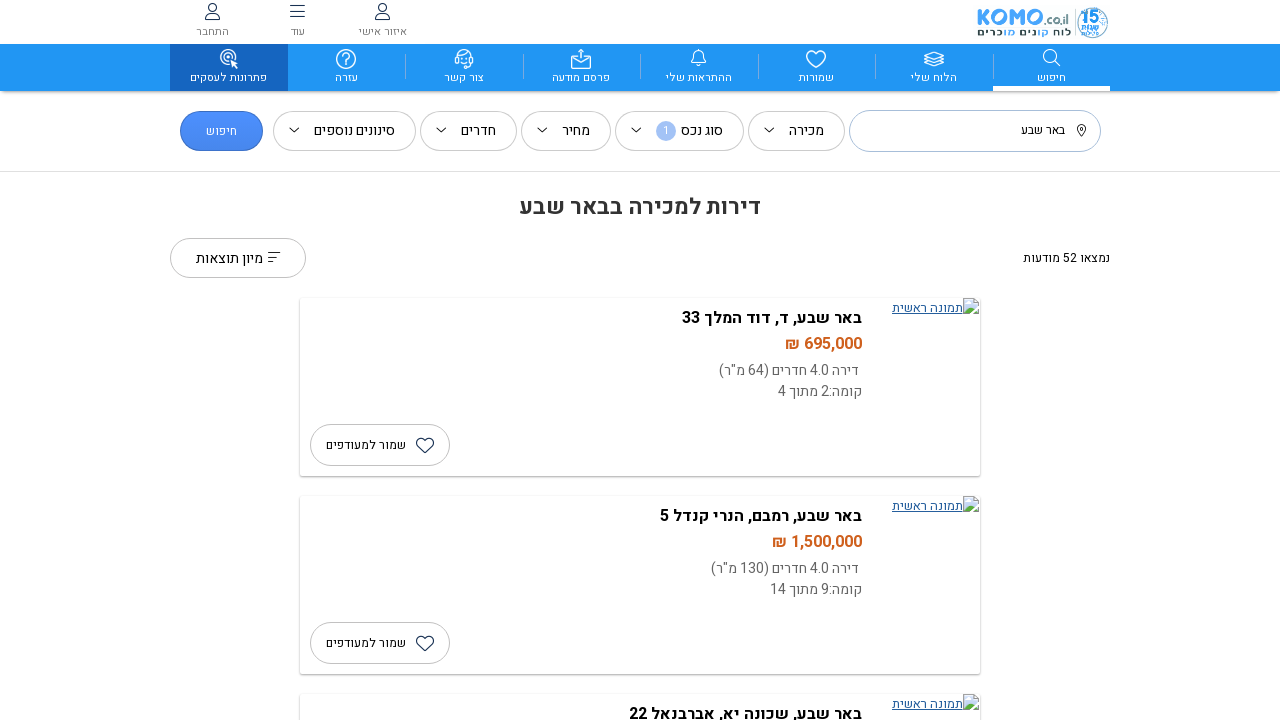